Tests window handle functionality by clicking a link that opens a new window, switching to that window, and verifying the page title is "New Window"

Starting URL: https://the-internet.herokuapp.com/windows

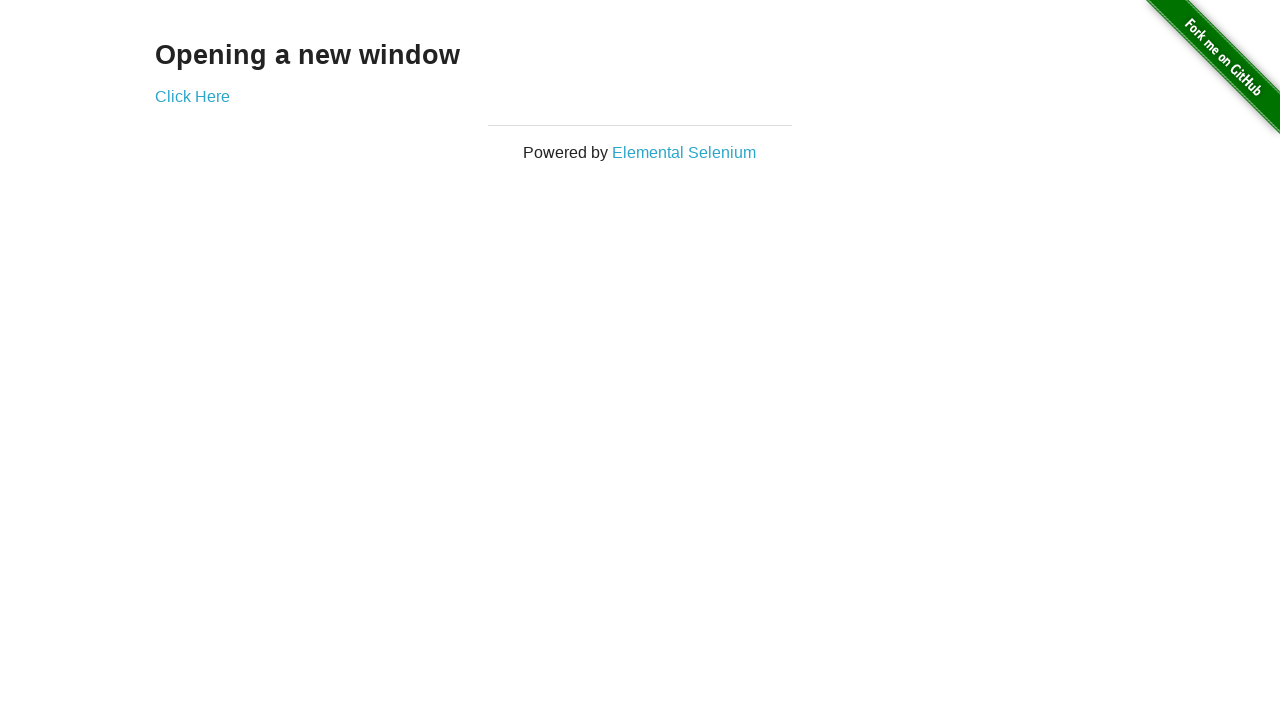

Clicked 'Click Here' link to open new window at (192, 96) on text=Click Here
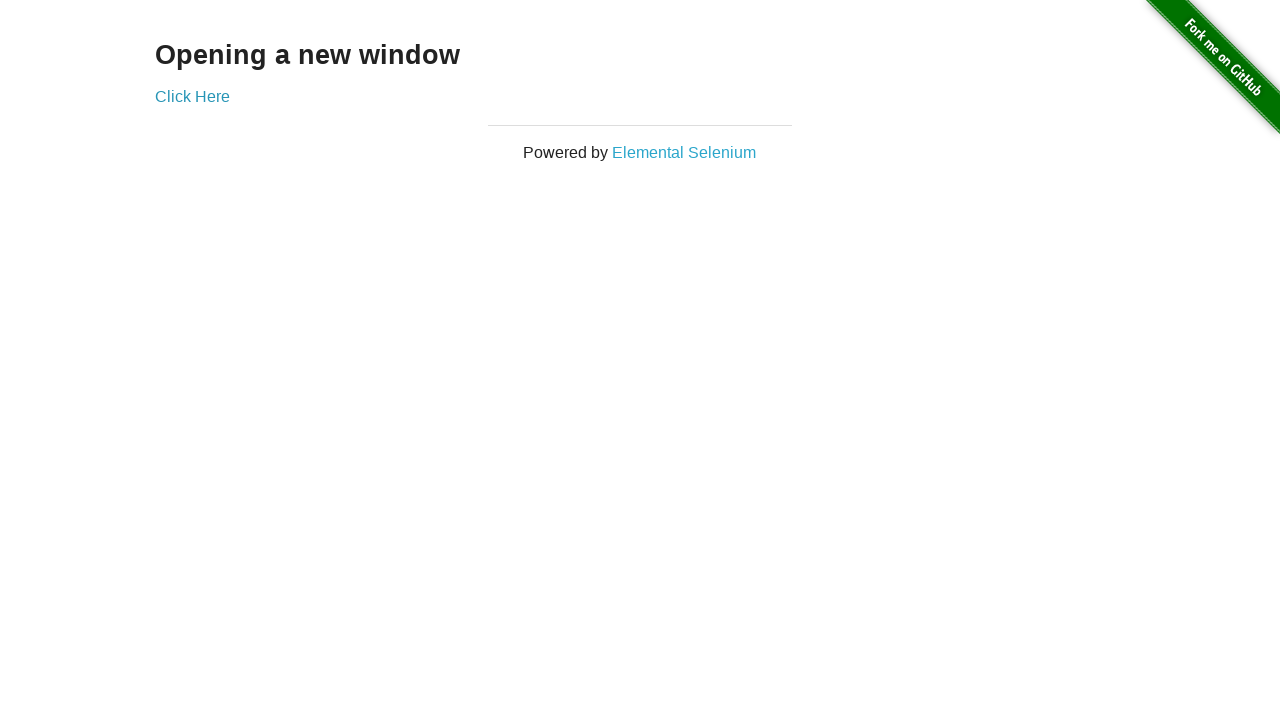

Captured new window page object
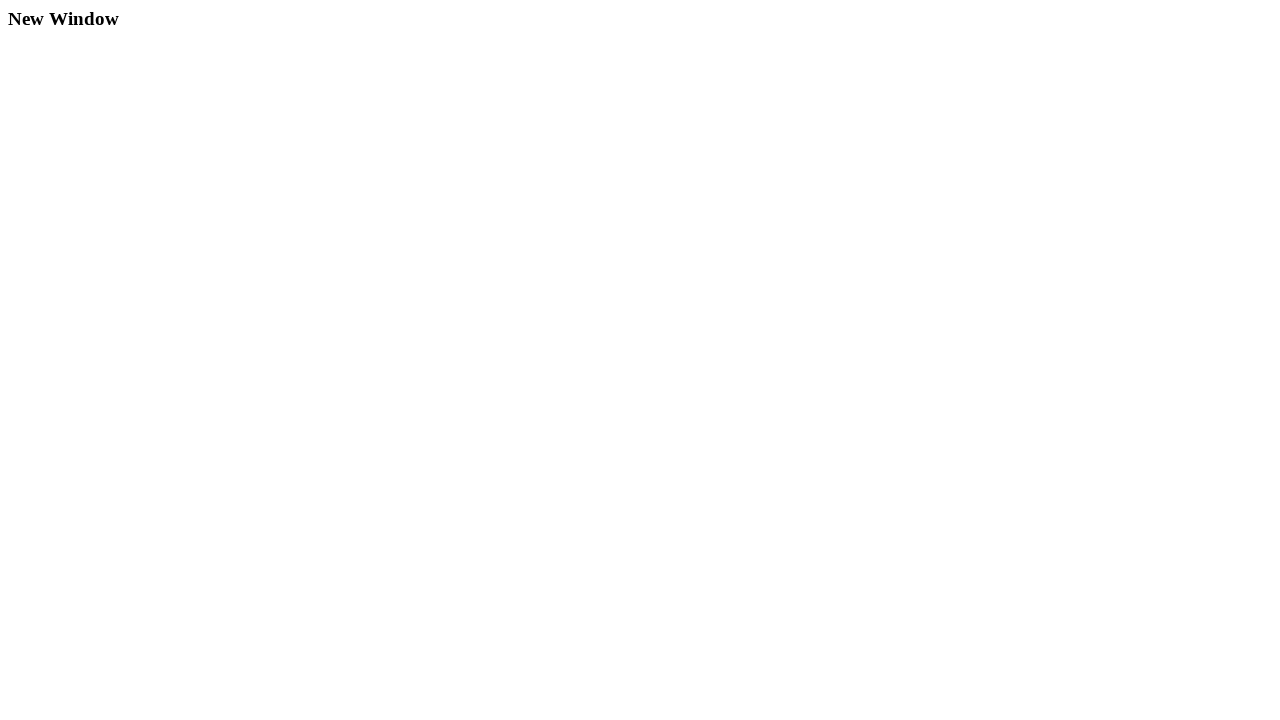

New window page finished loading
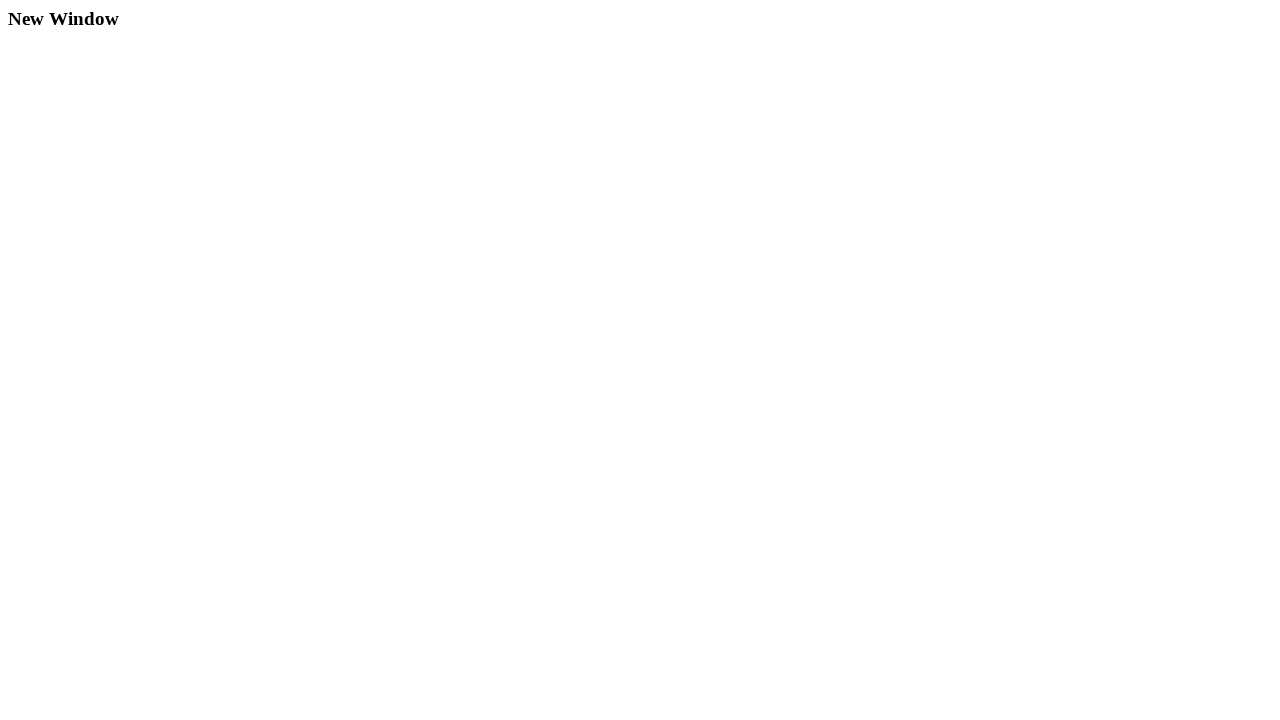

Retrieved new window title: 'New Window'
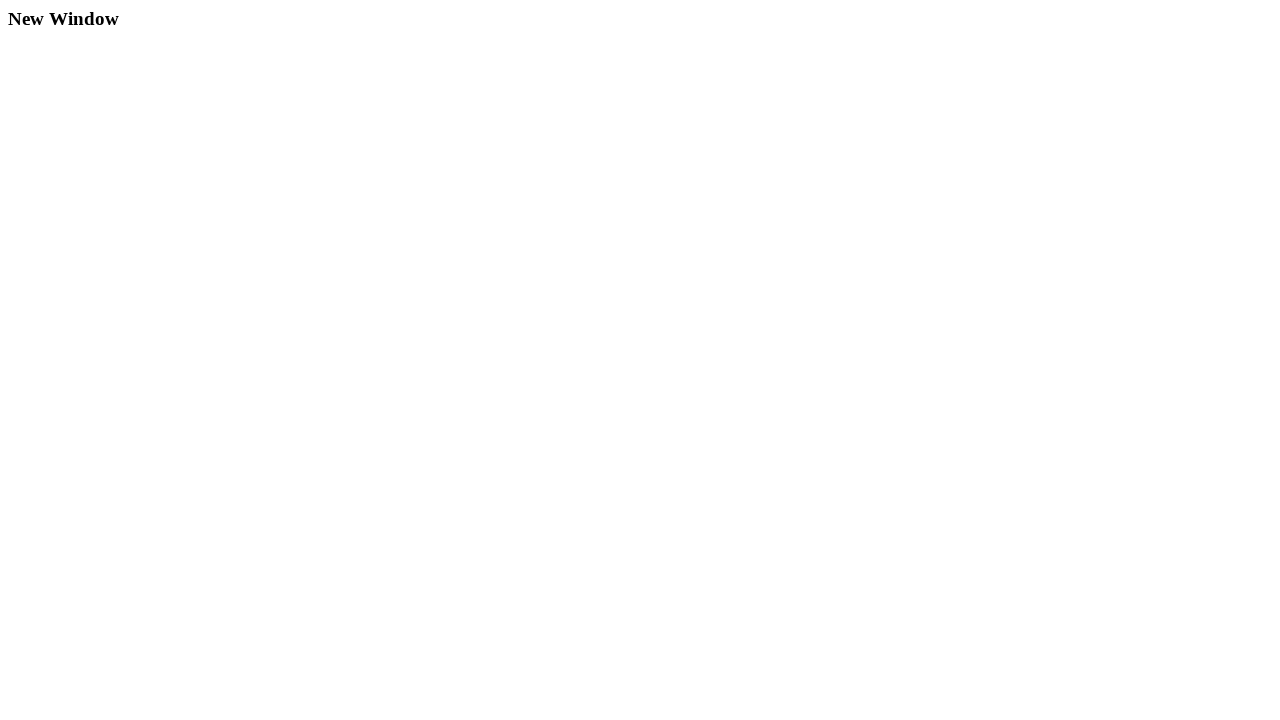

Verified new window title matches expected value 'New Window'
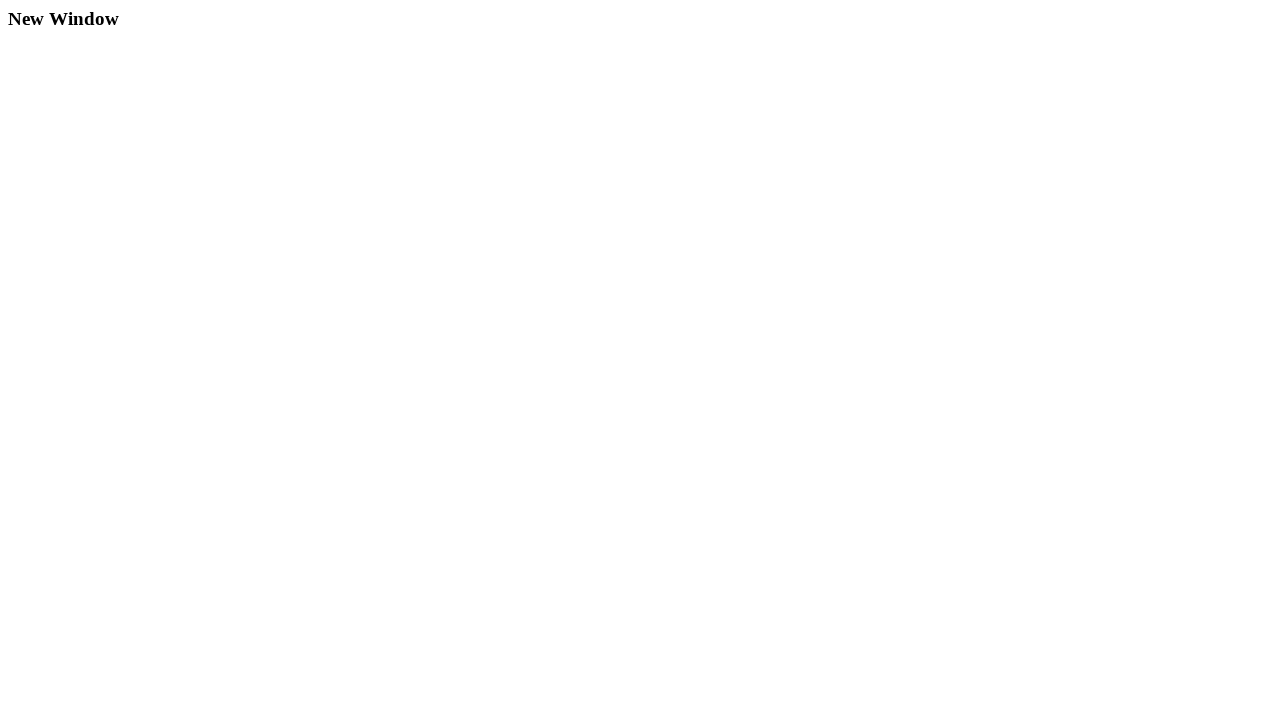

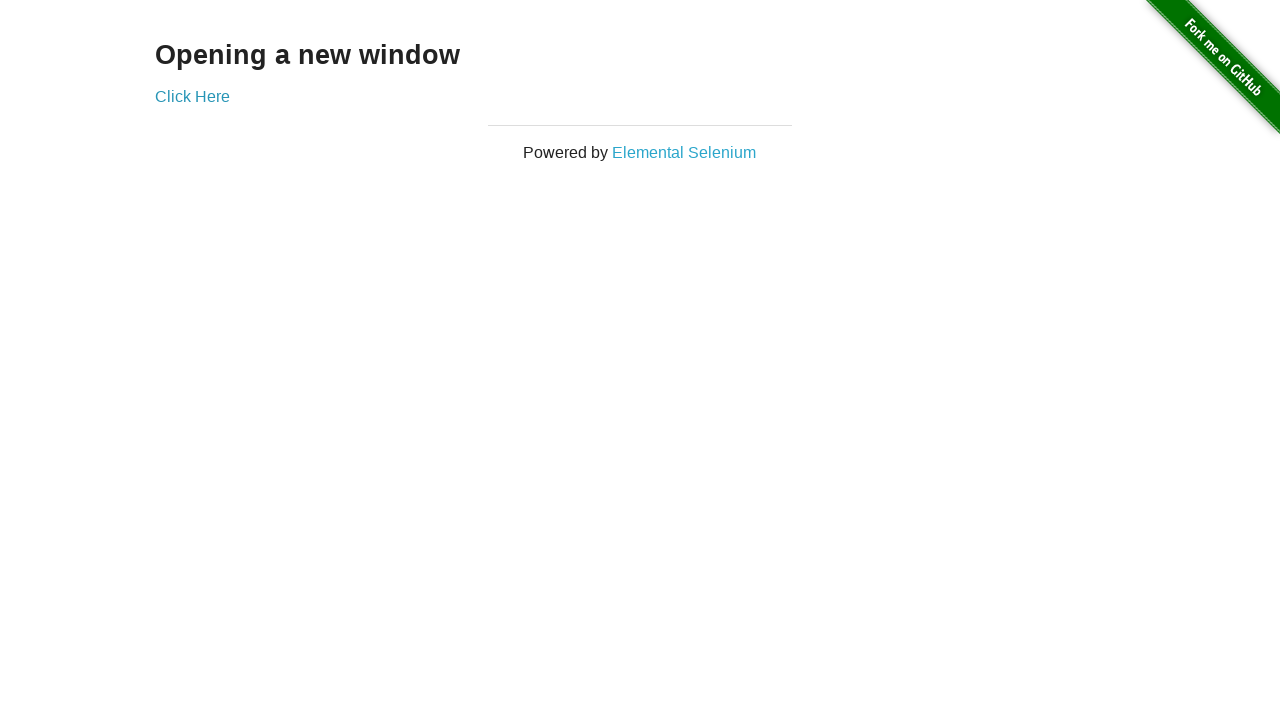